Tests React Semantic UI dropdown by selecting a name from the dropdown list

Starting URL: https://react.semantic-ui.com/maximize/dropdown-example-selection/

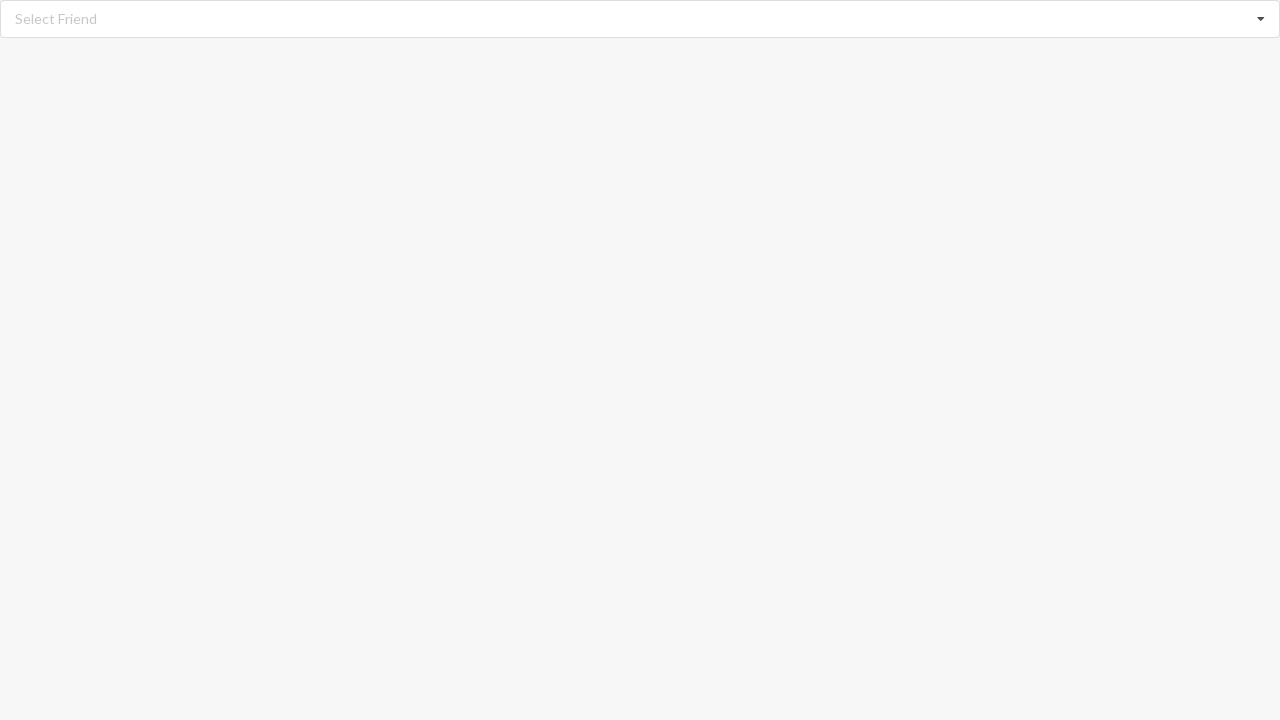

Clicked dropdown icon to open menu at (1261, 19) on xpath=//i[@class='dropdown icon']
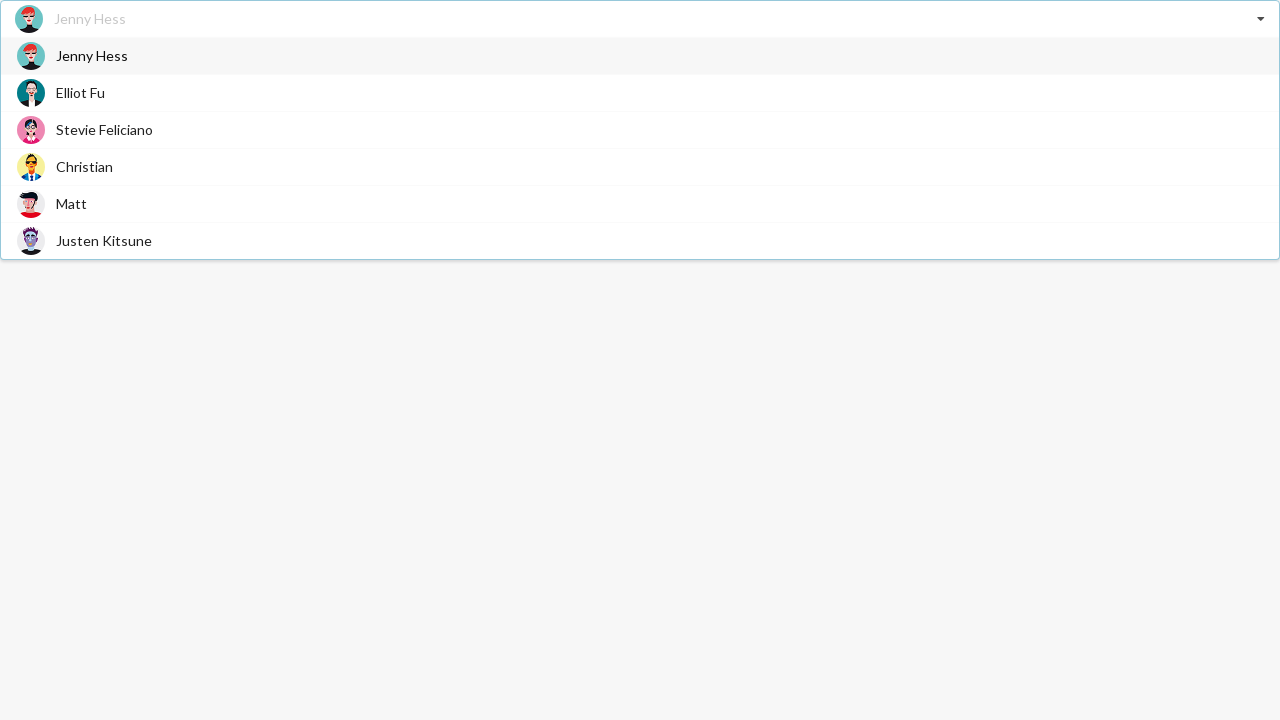

Dropdown options loaded
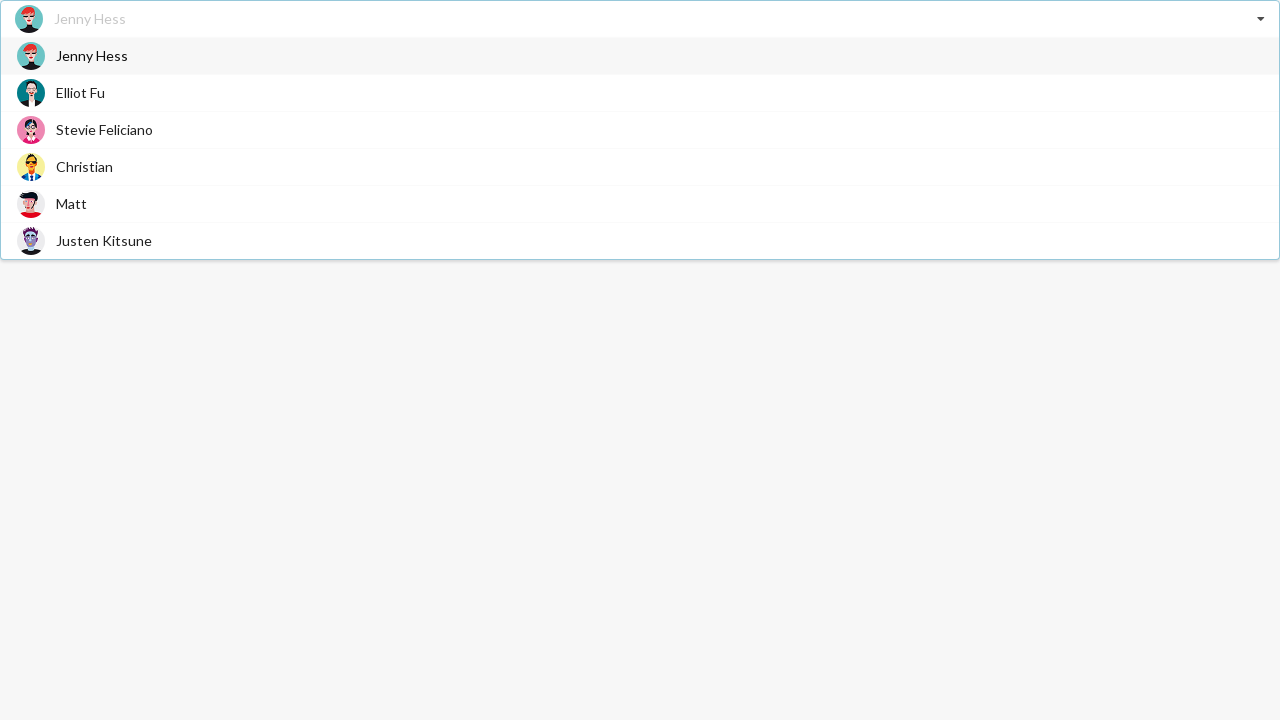

Selected 'Matt' from dropdown list at (72, 204) on xpath=//div[@role='option']/span[text()='Matt']
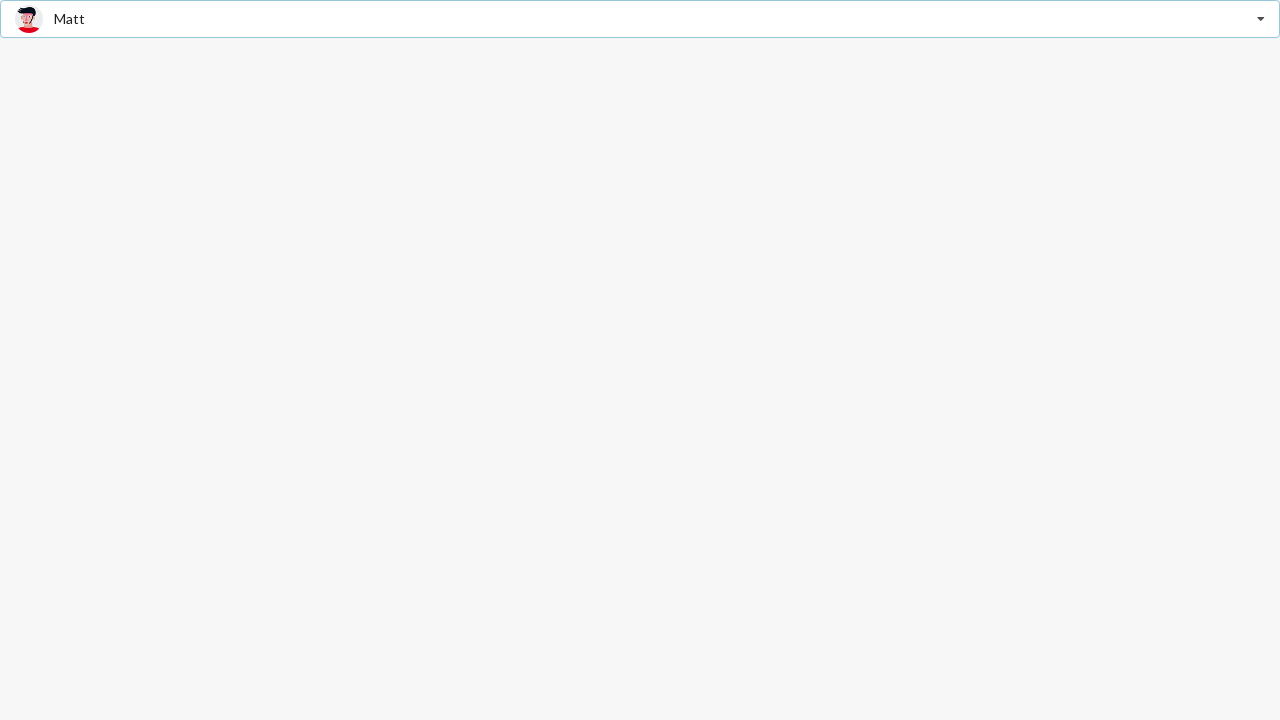

Verified 'Matt' is displayed as selected value
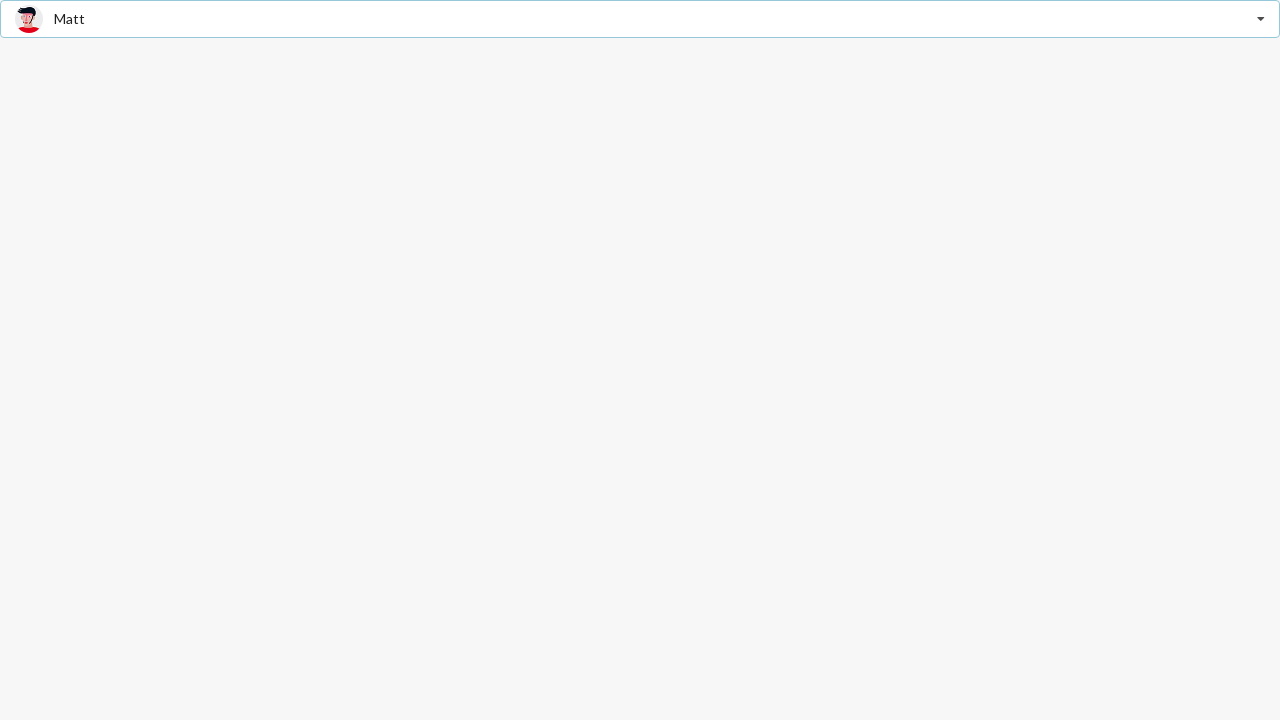

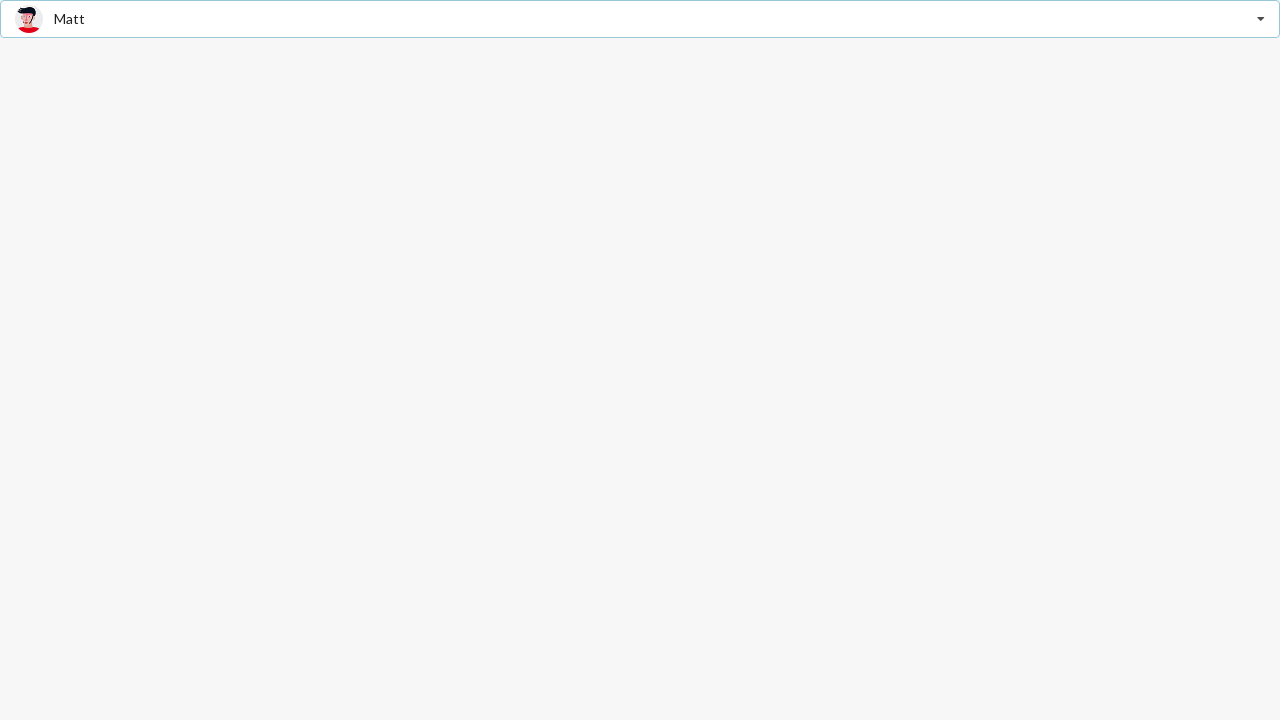